Tests input field functionality on LeafGround by interacting with text input fields - checking placeholder attribute and entering text with tab key navigation

Starting URL: https://leafground.com/input.xhtml

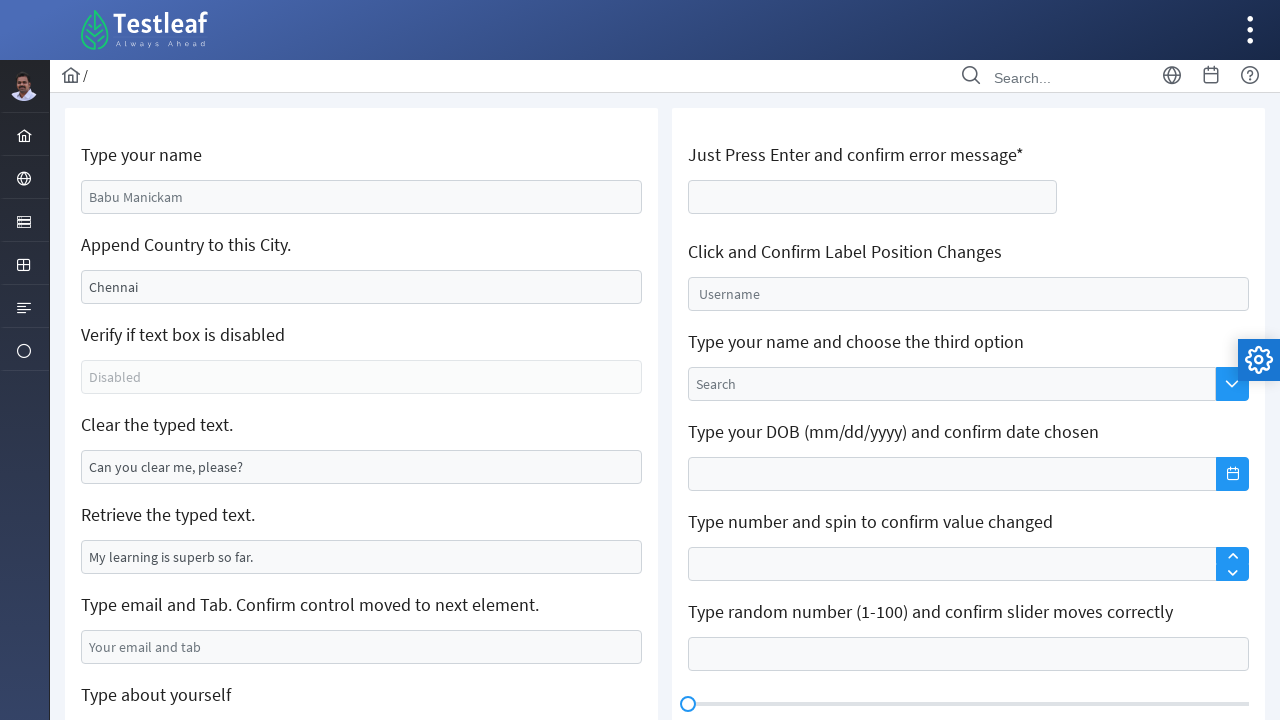

Retrieved placeholder attribute from name input field
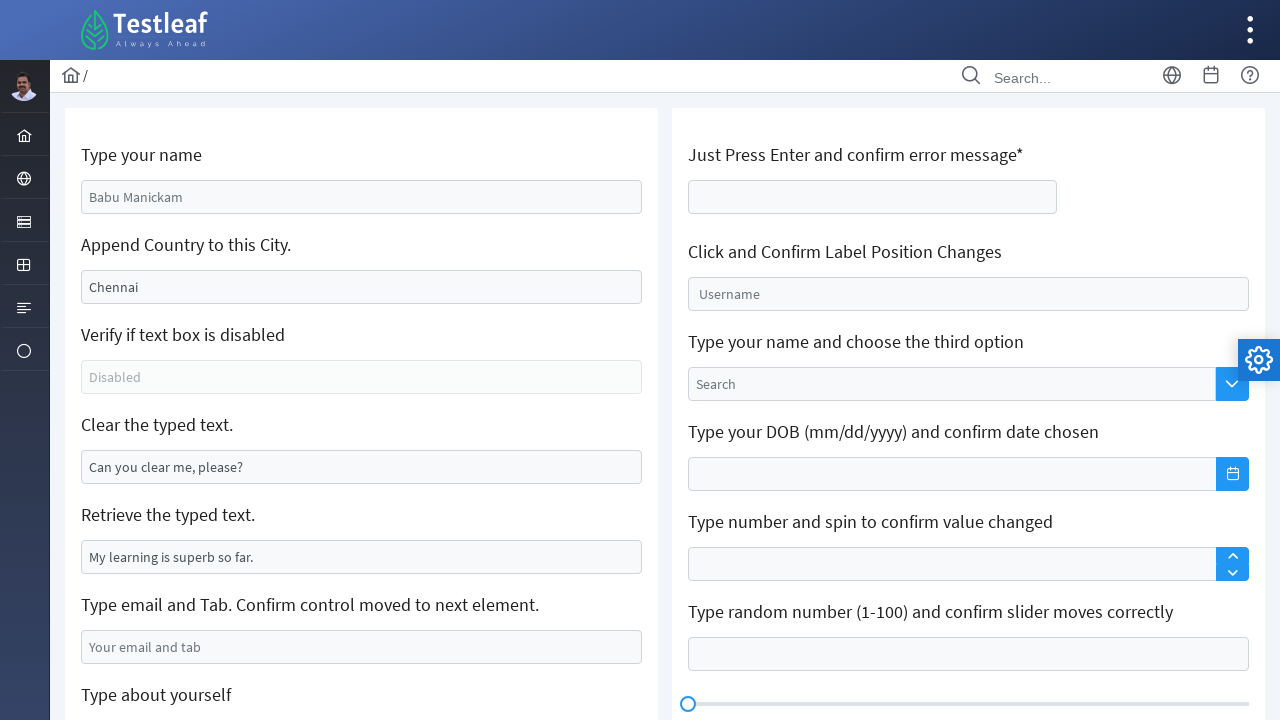

Filled second input field with ' India' on #j_idt88\:j_idt91
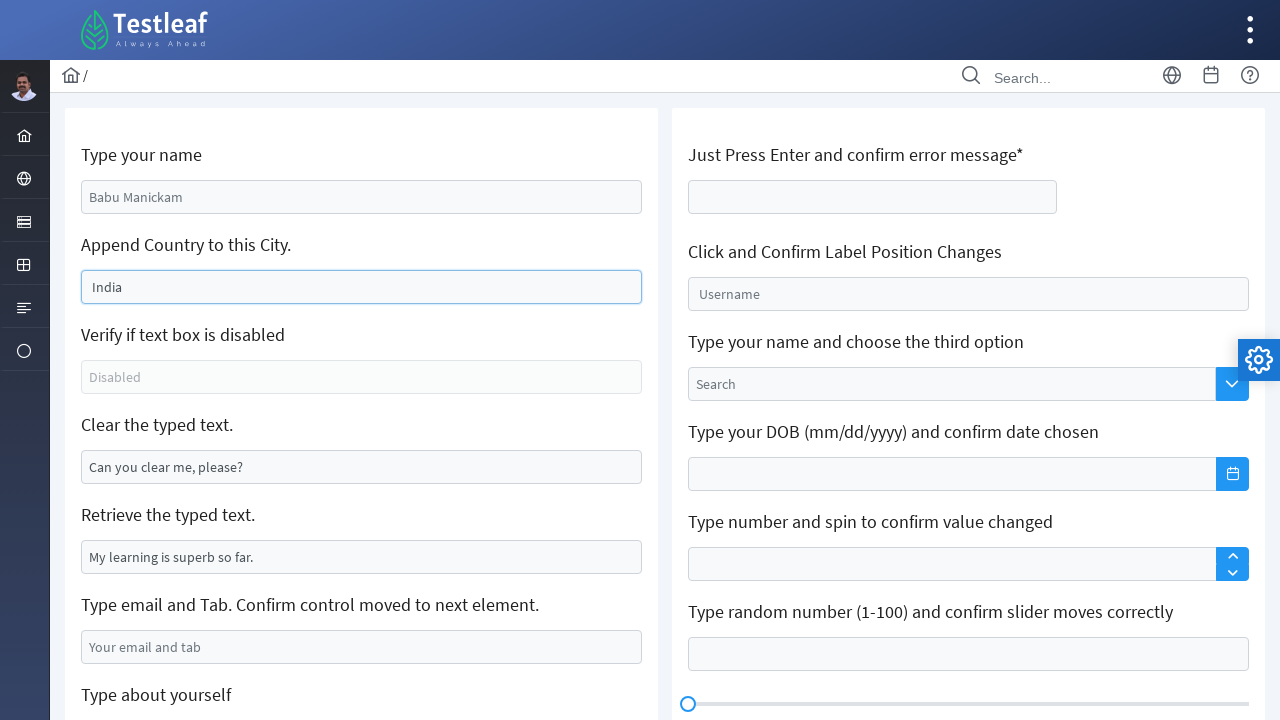

Pressed Tab key to navigate to next field
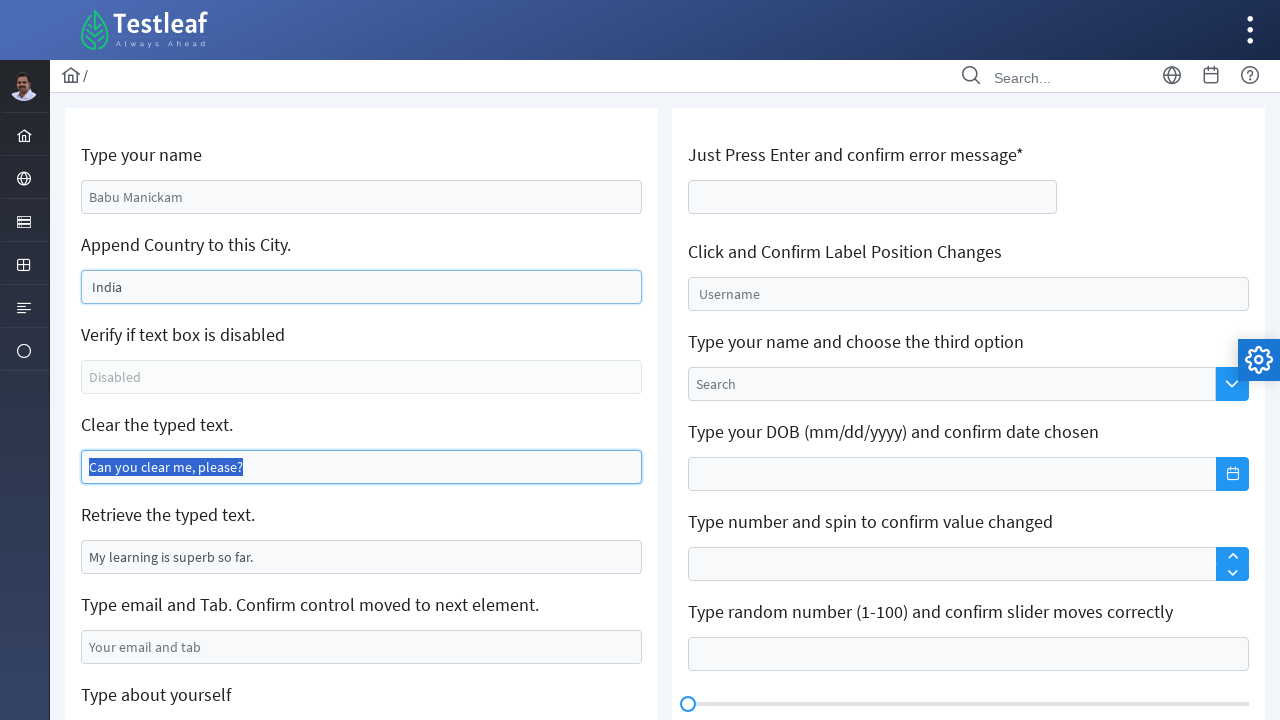

Retrieved page title
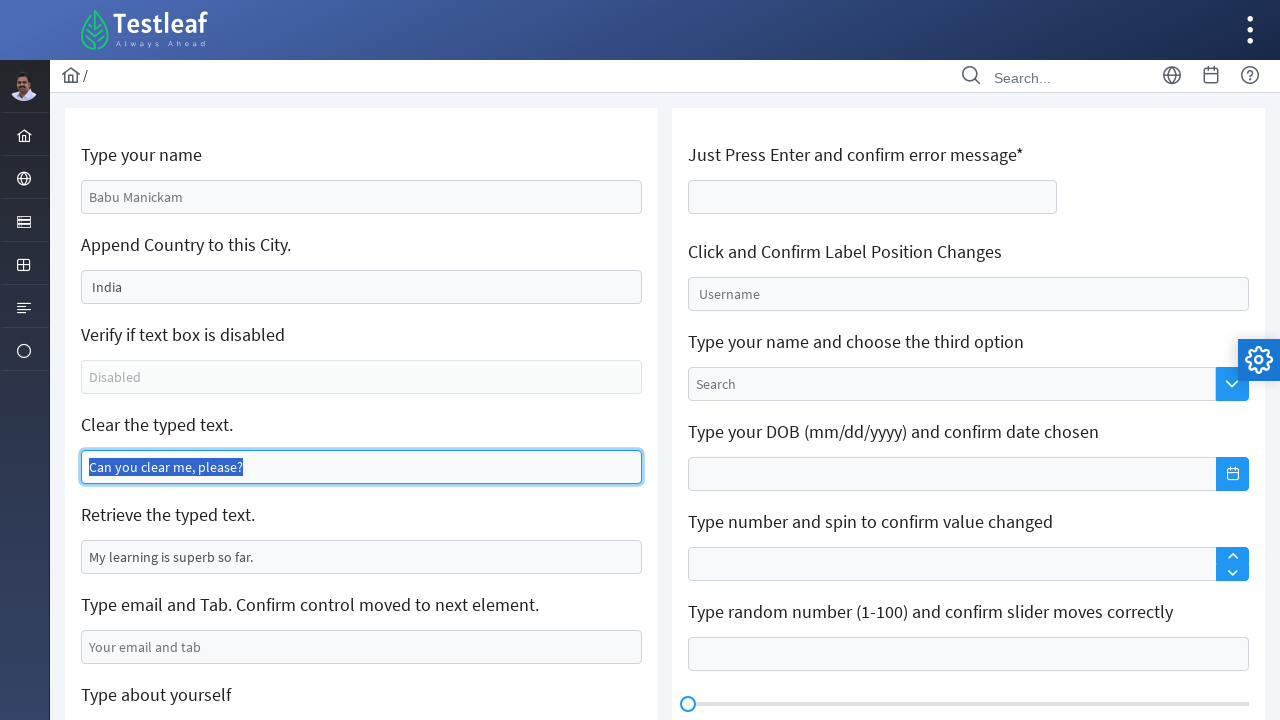

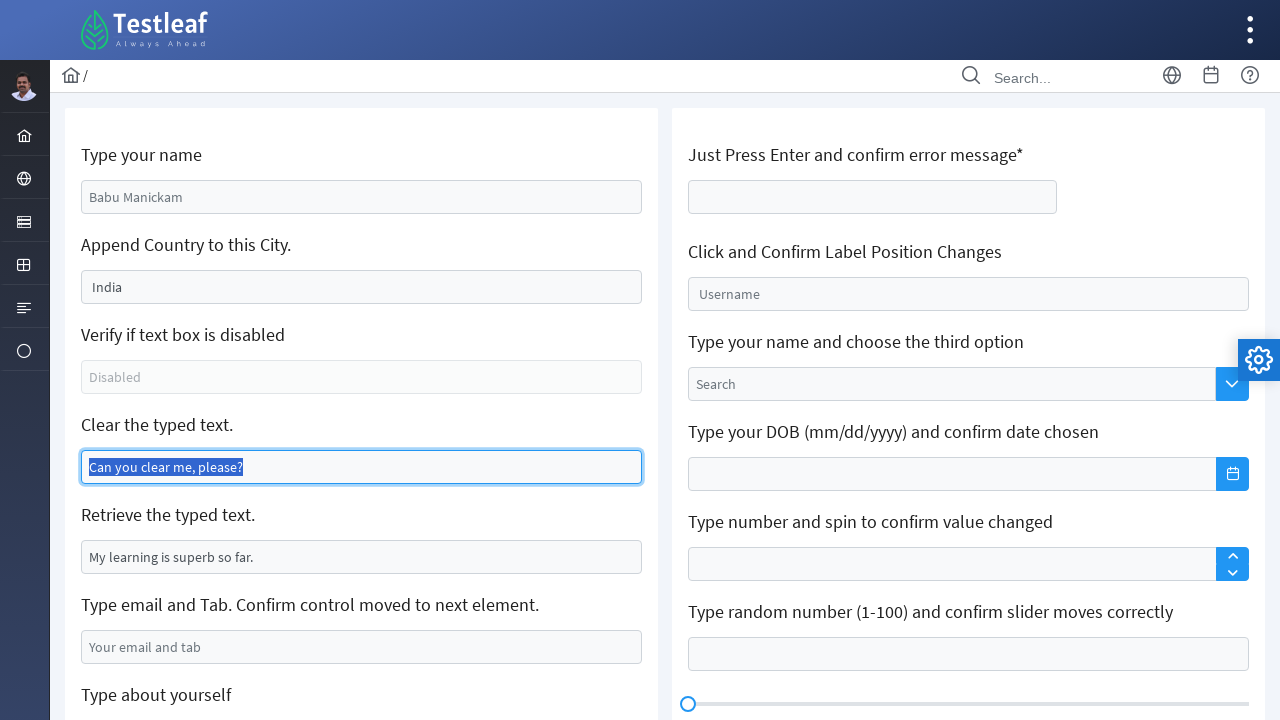